Tests that form elements are displayed on the page by checking visibility of email textbox, age radio button, education textarea, and a name element, then interacting with visible elements

Starting URL: https://automationfc.github.io/basic-form/index.html

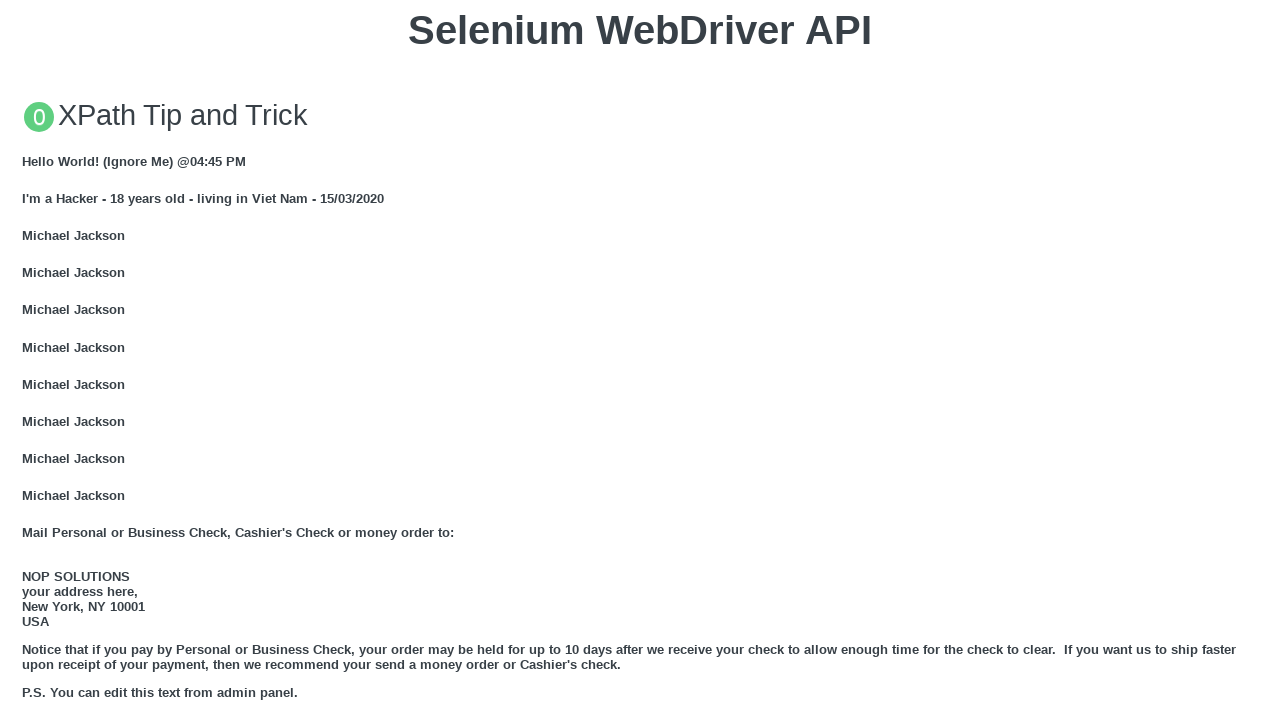

Located email textbox element
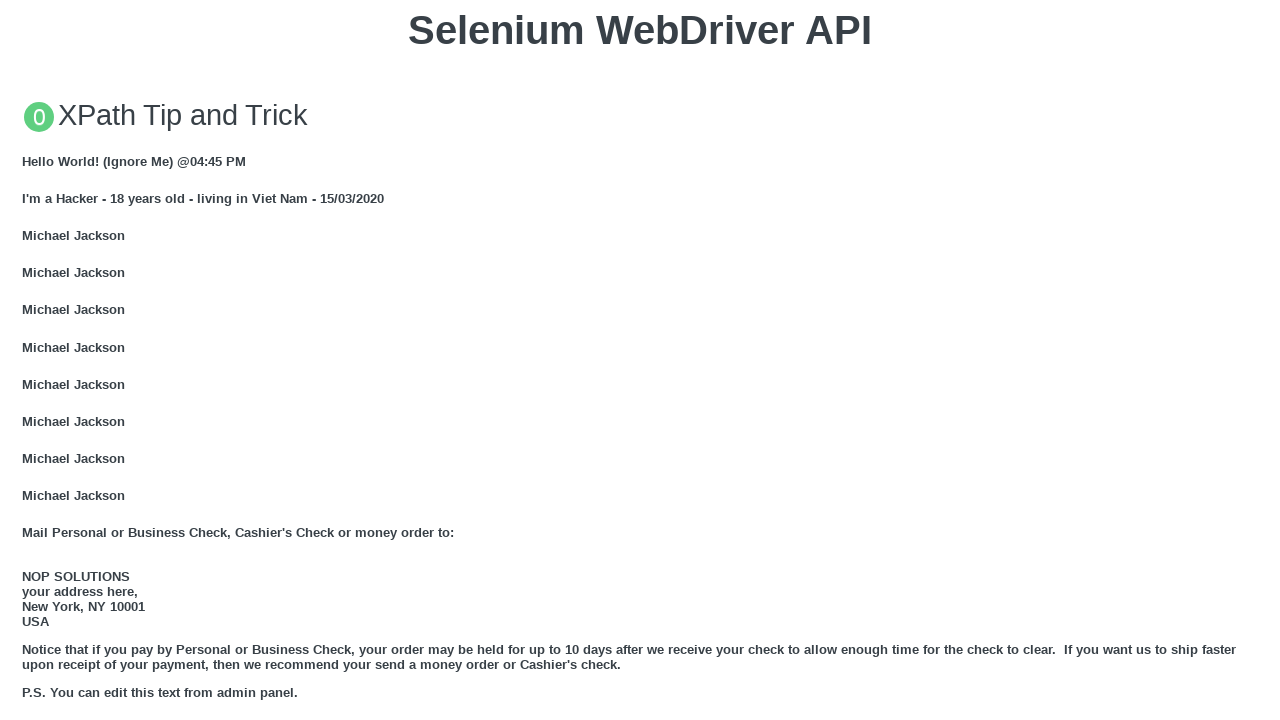

Email textbox is visible
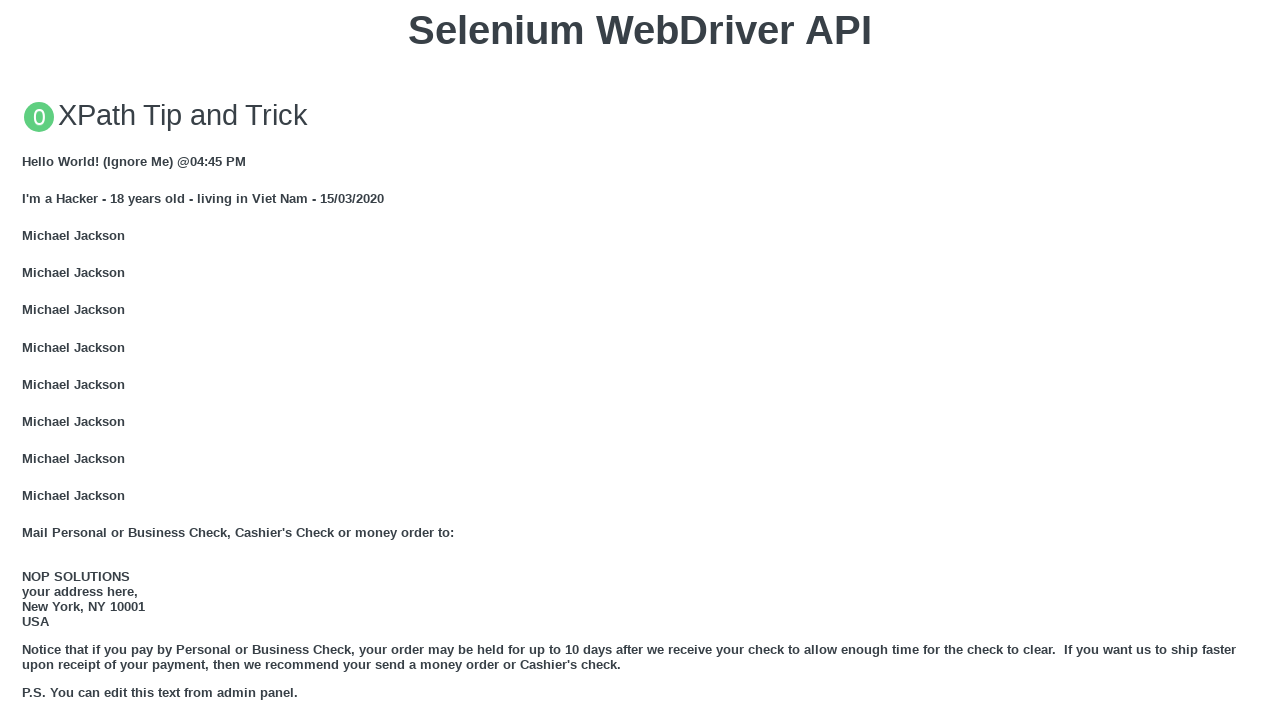

Filled email textbox with 'Automation Testing' on input#mail
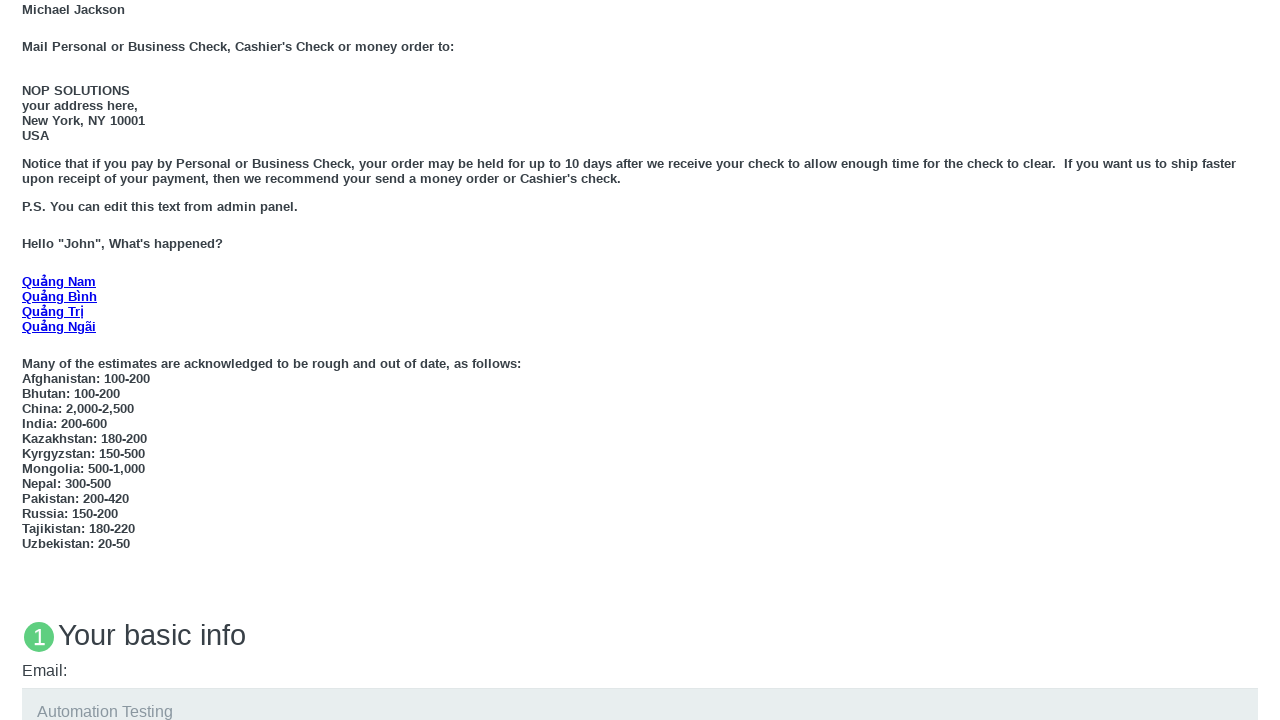

Located age radio button element
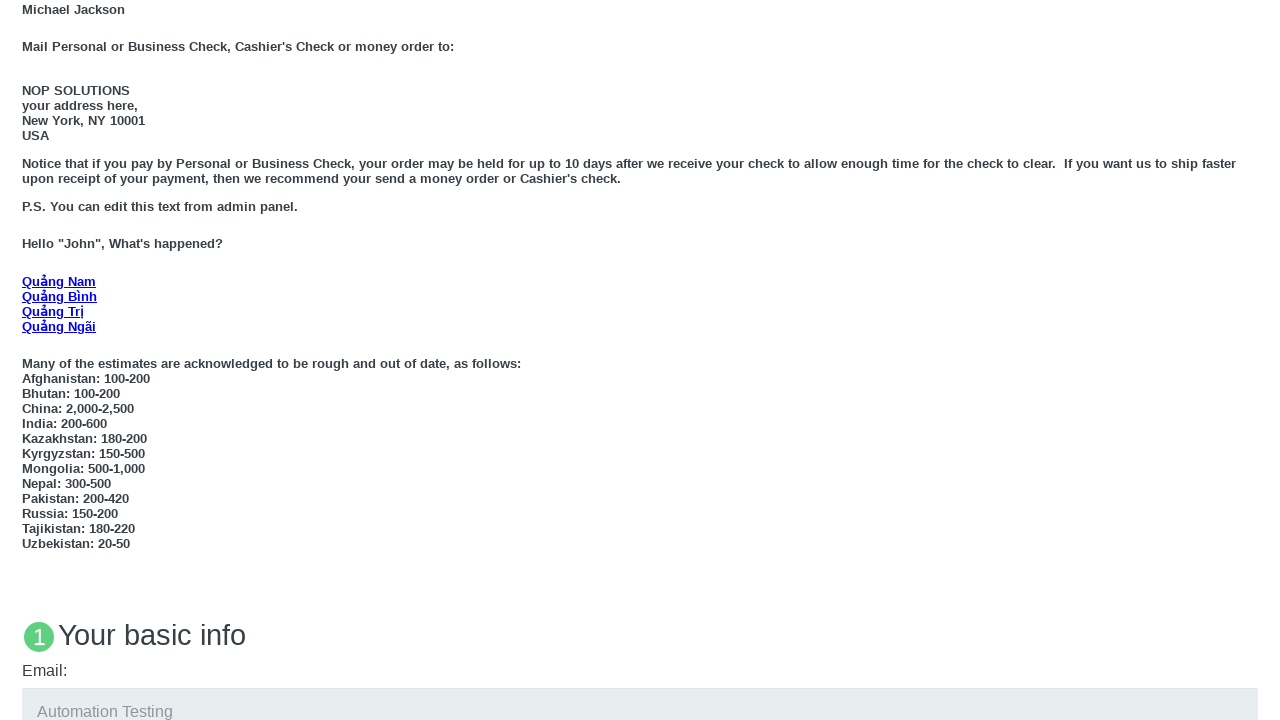

Age radio button is visible
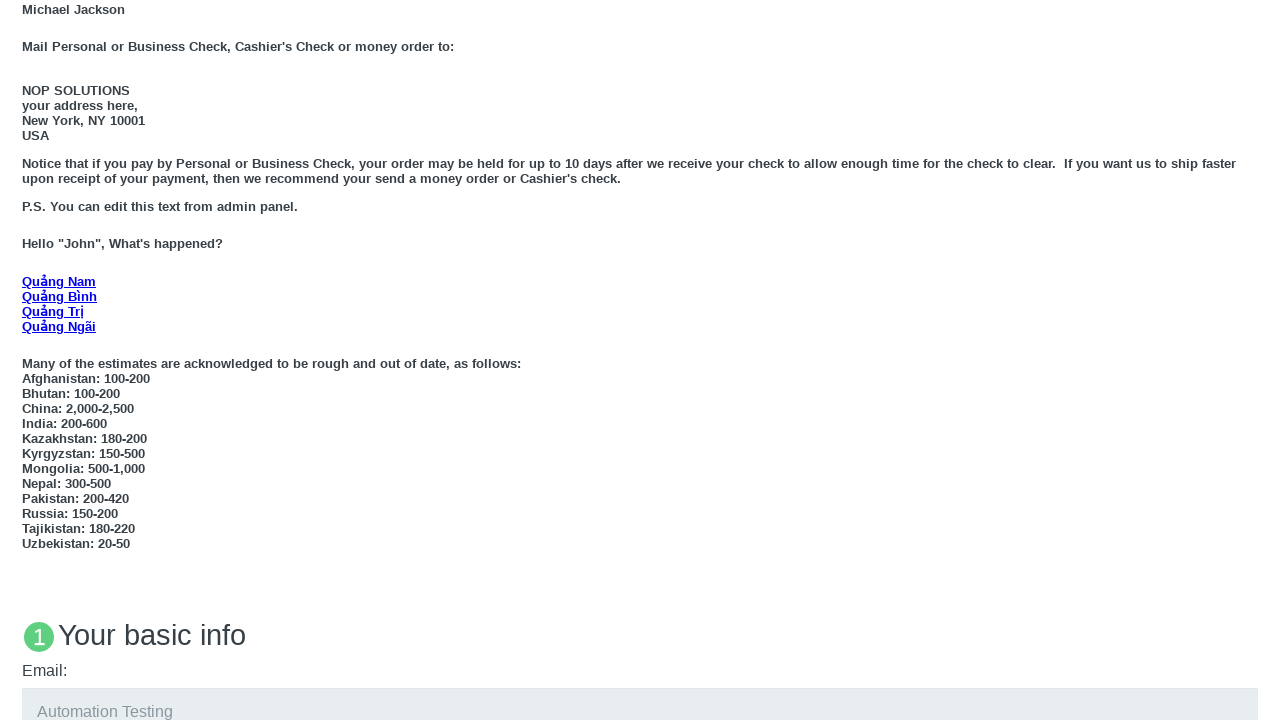

Clicked age radio button (under 18) at (28, 360) on input#under_18
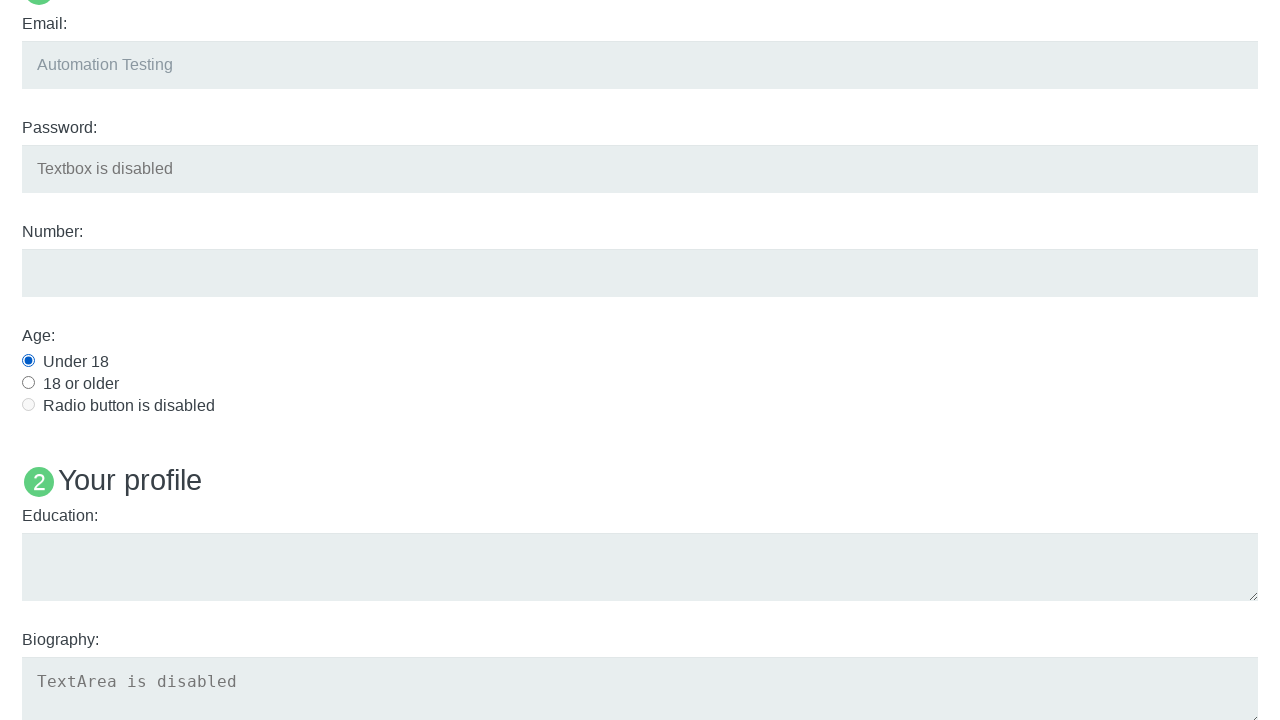

Located education textarea element
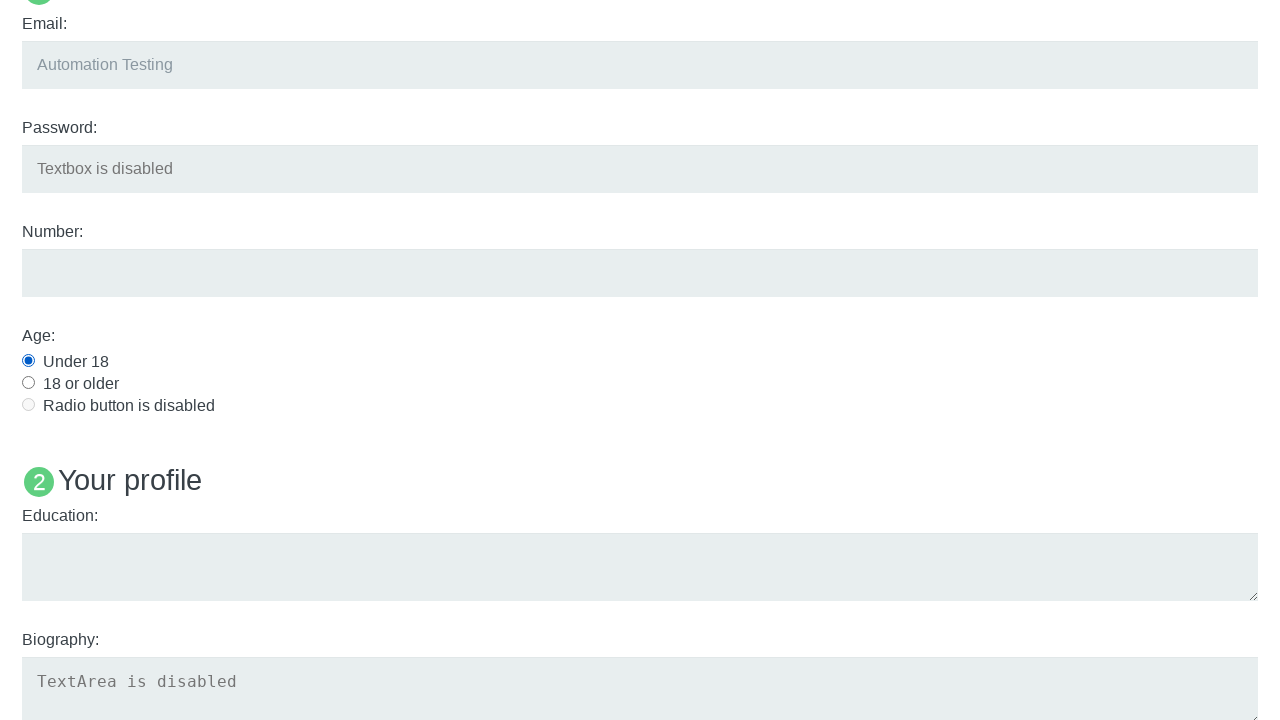

Education textarea is visible
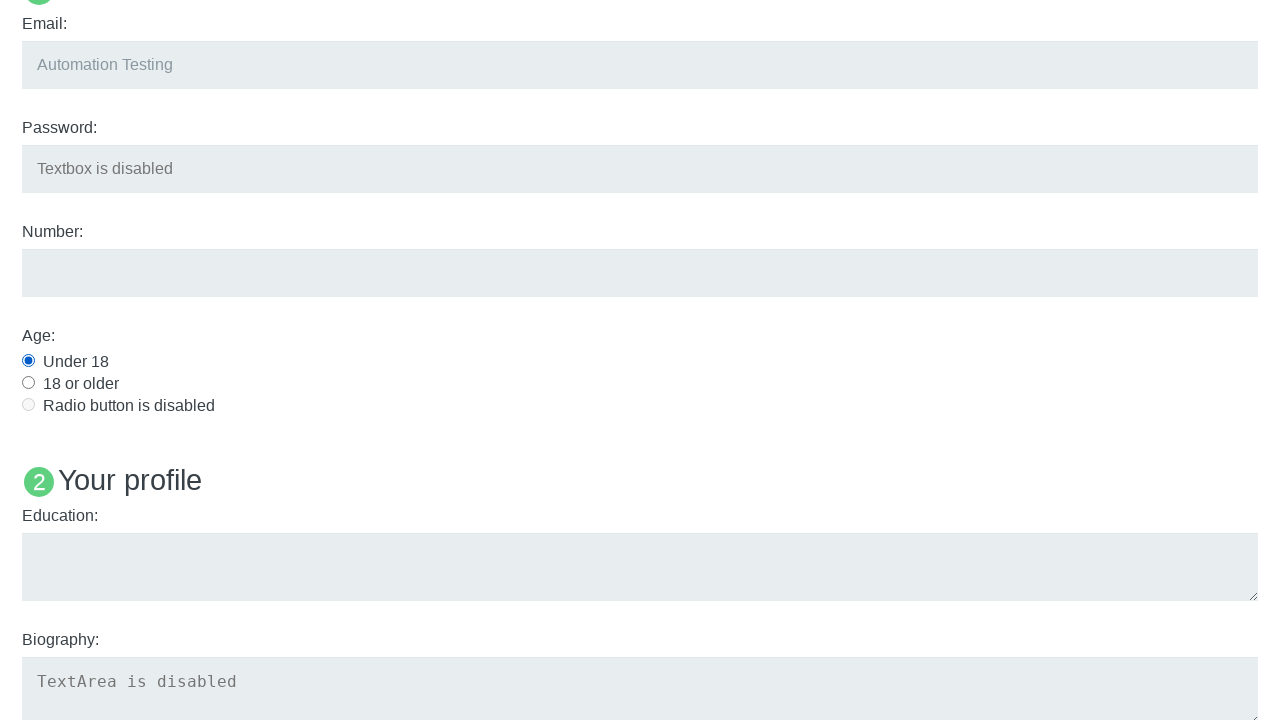

Filled education textarea with 'Automation Testing' on textarea#edu
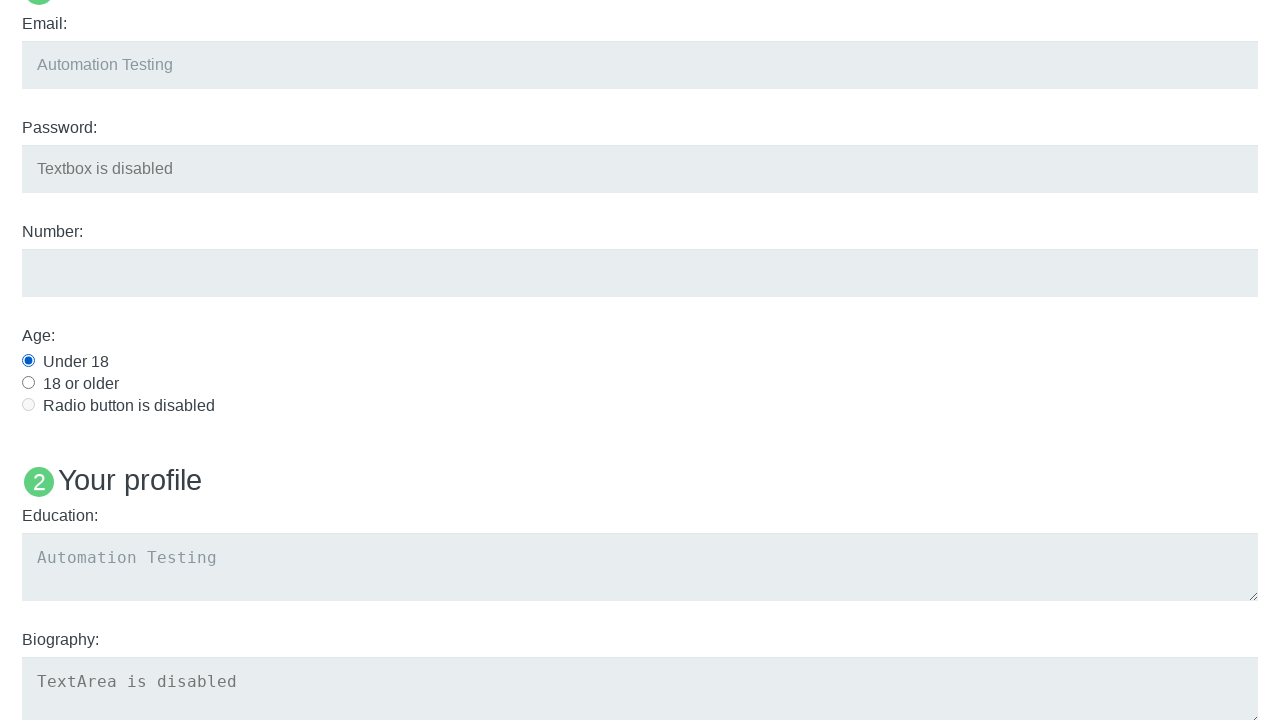

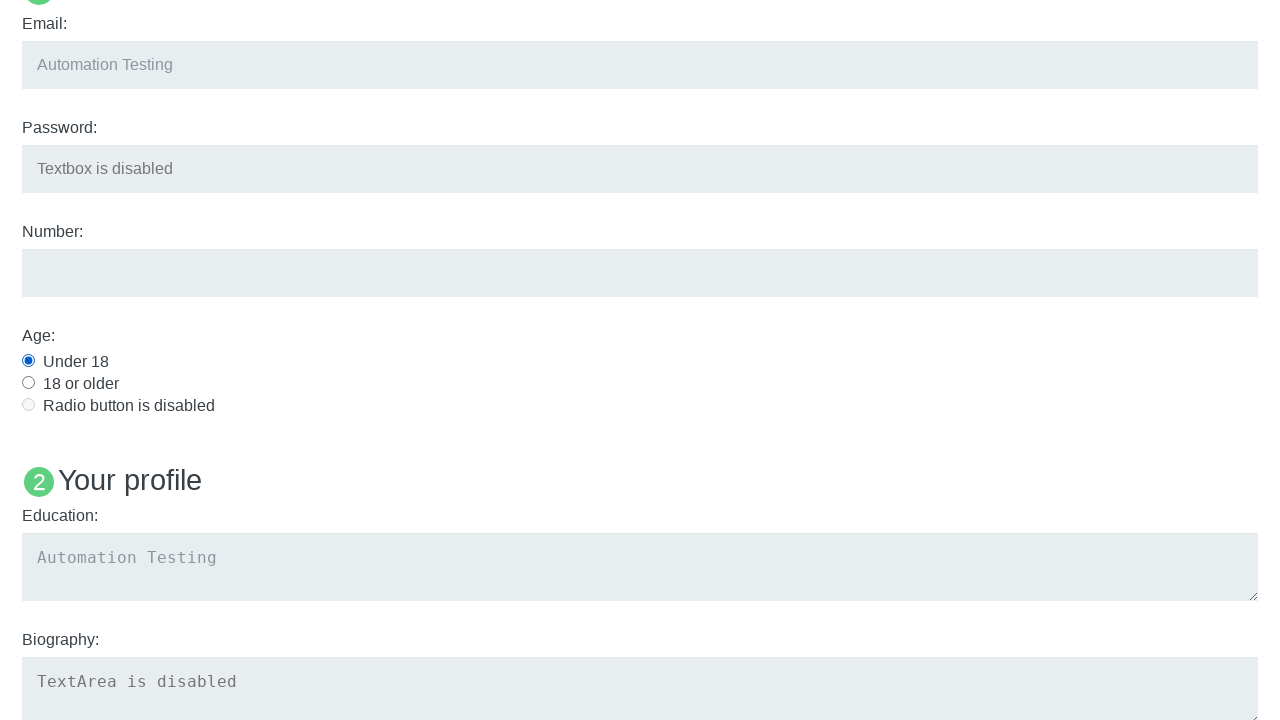